Tests increasing the date by one month in the second date-time picker

Starting URL: https://demoqa.com/date-picker

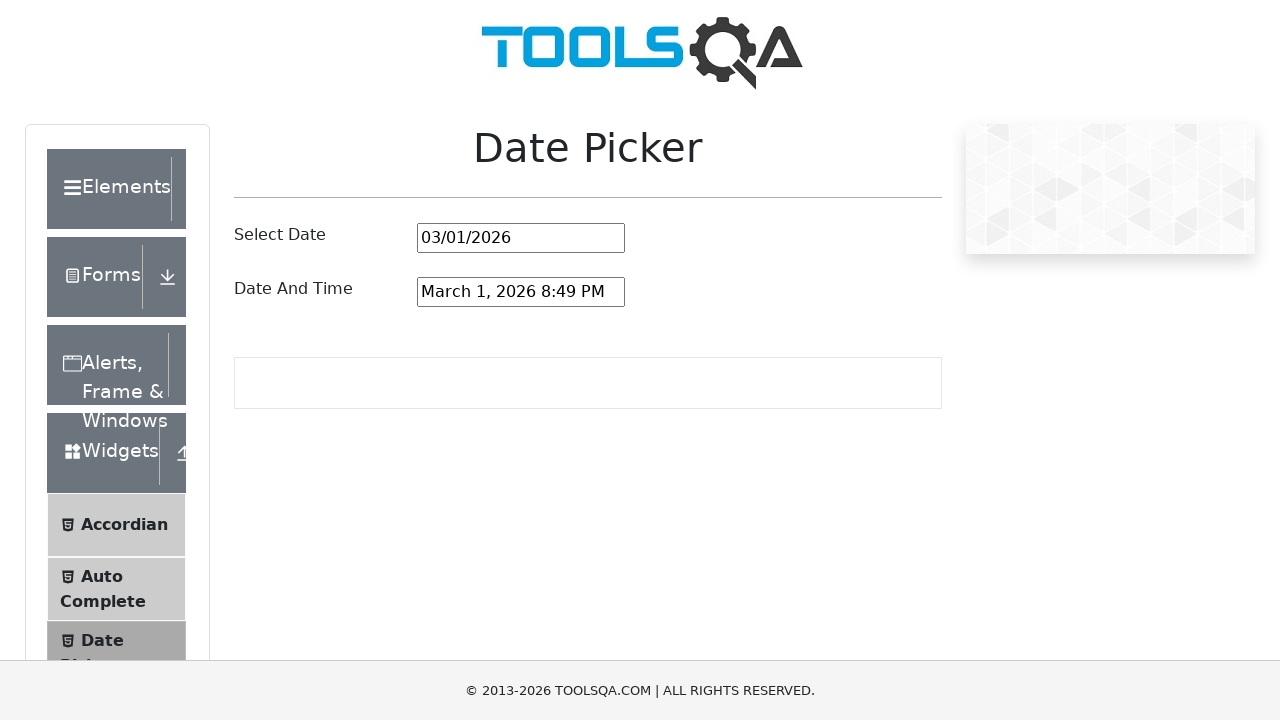

Clicked to open the second date-time picker at (521, 292) on #dateAndTimePickerInput
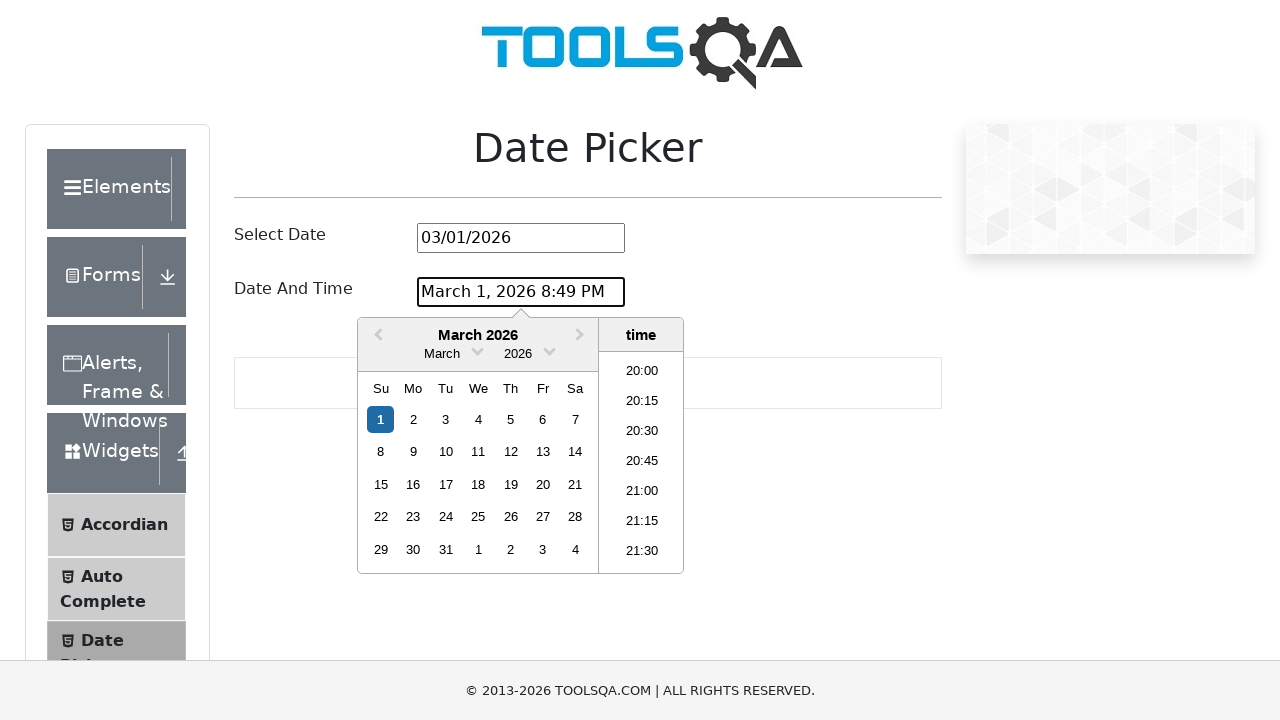

Clicked next month navigation button to increase date by one month at (582, 336) on .react-datepicker__navigation--next
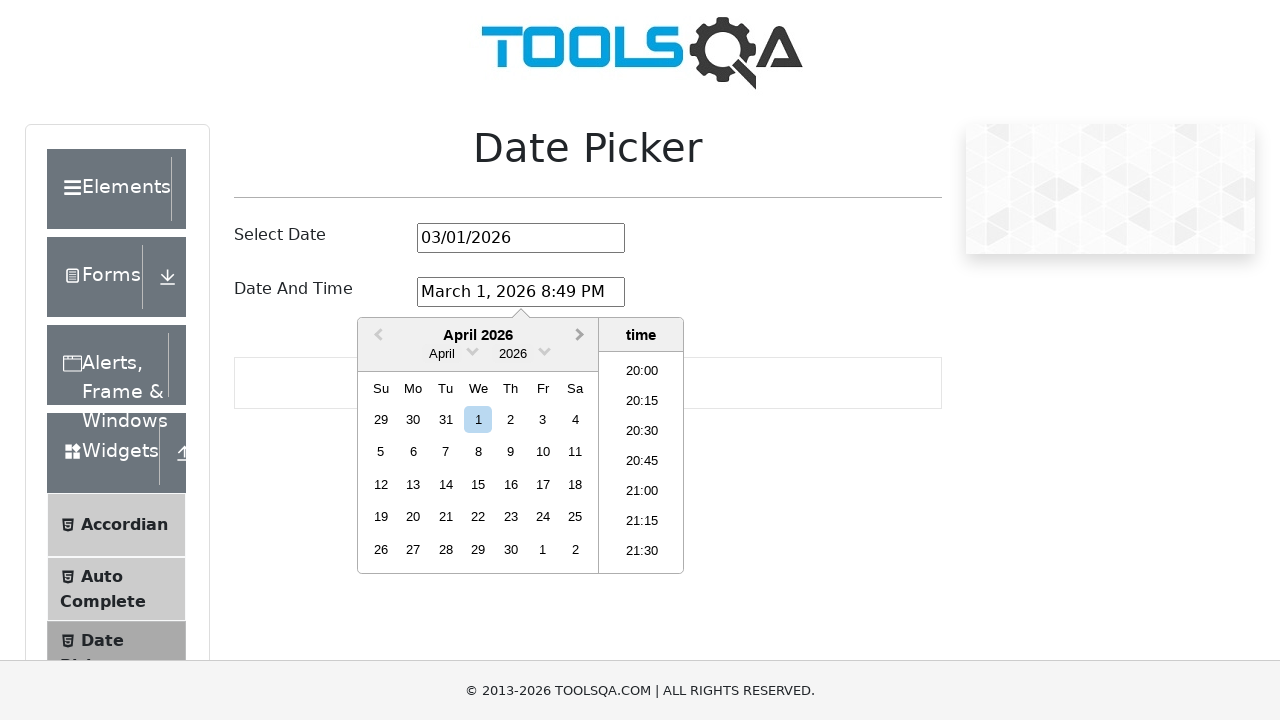

Calendar updated after navigating to next month
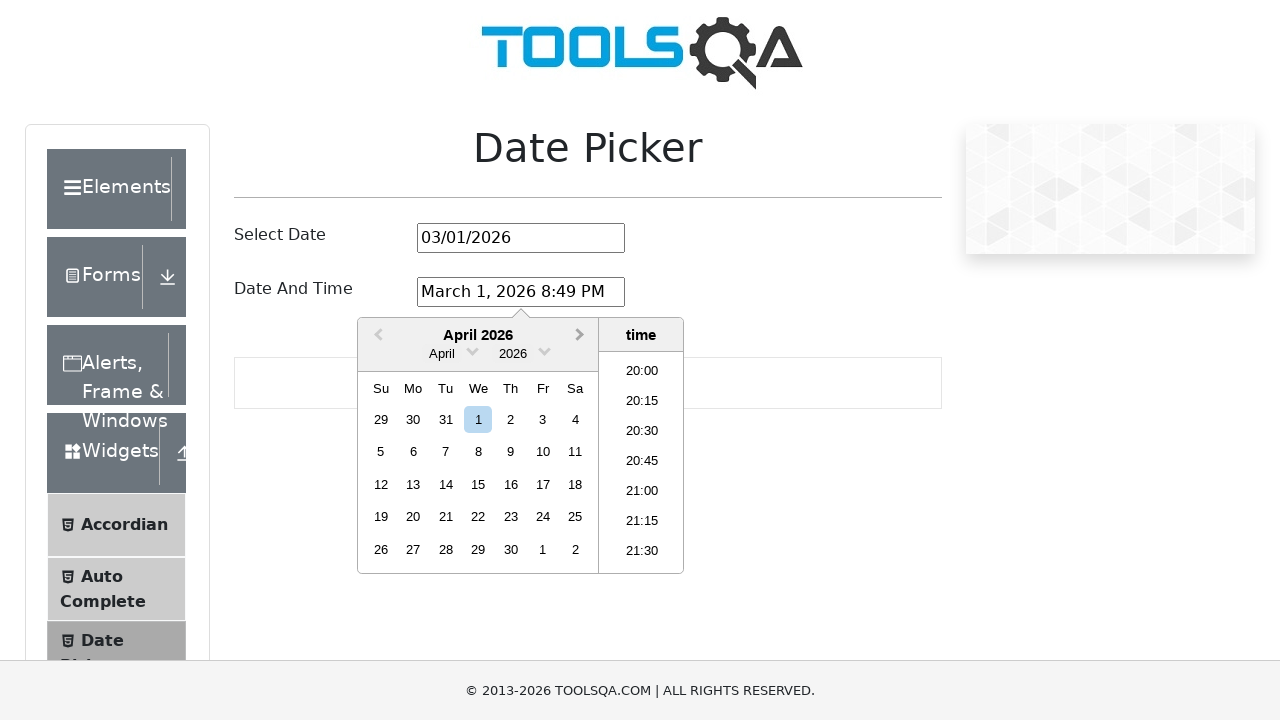

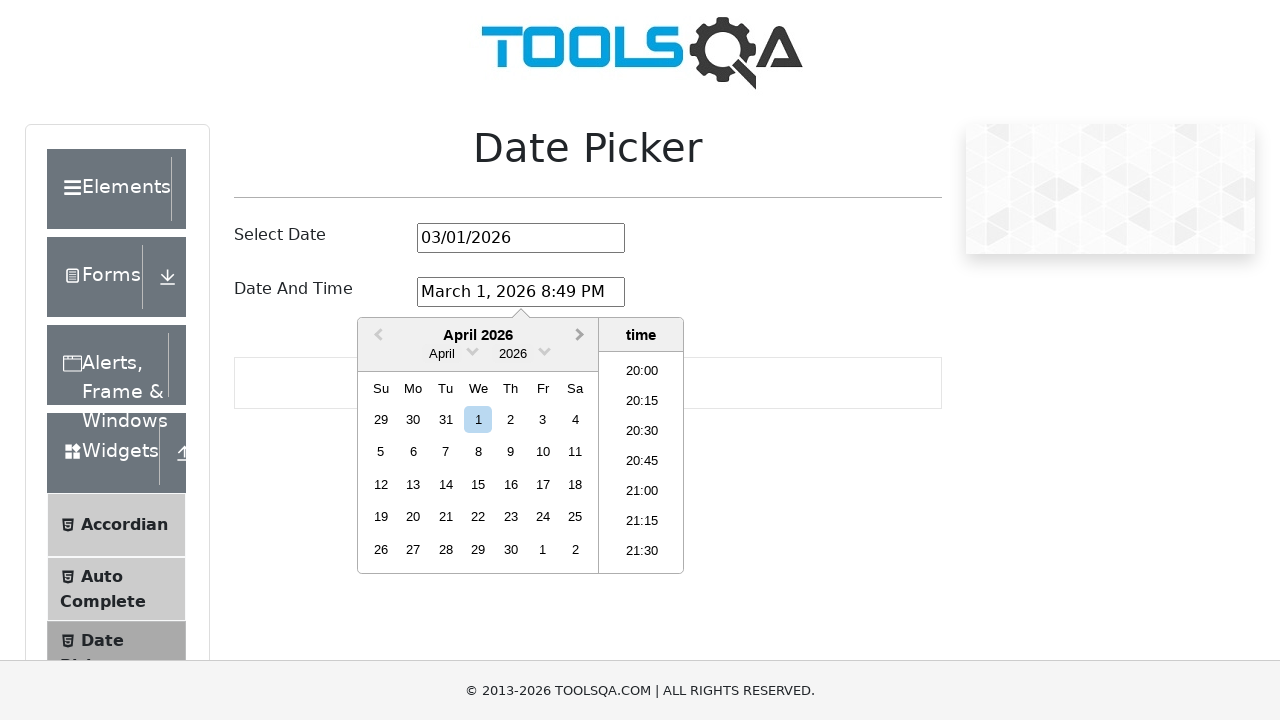